Tests browser tab handling by opening multiple tabs through button clicks and switching between them

Starting URL: https://www.automationtesting.co.uk/browserTabs.html

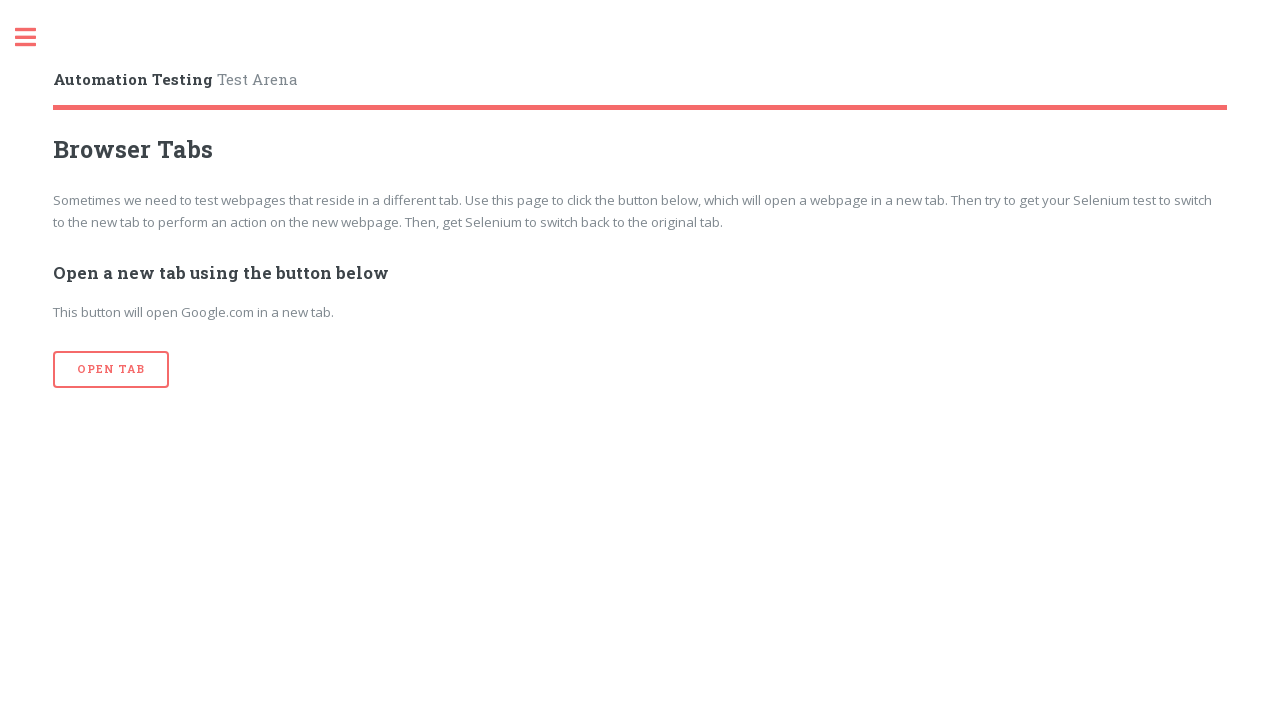

Clicked button to open new tab (iteration 1) at (111, 370) on [type]
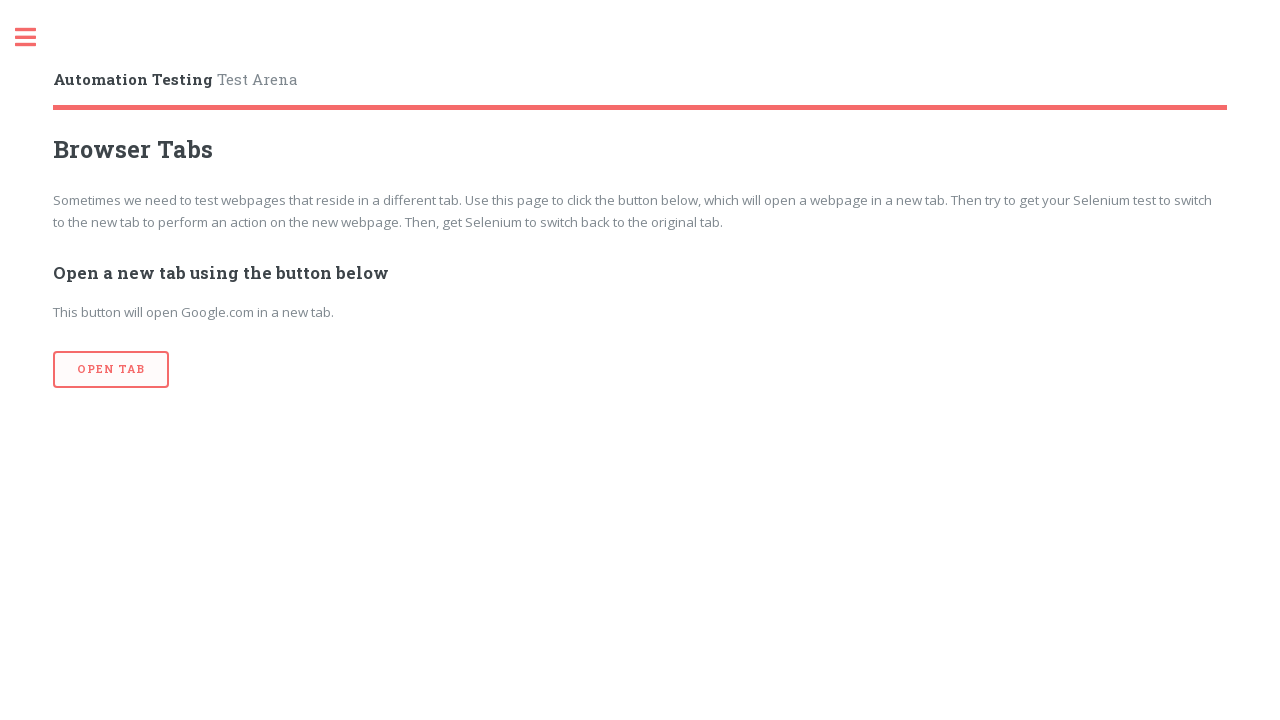

New tab opened successfully (tab 1)
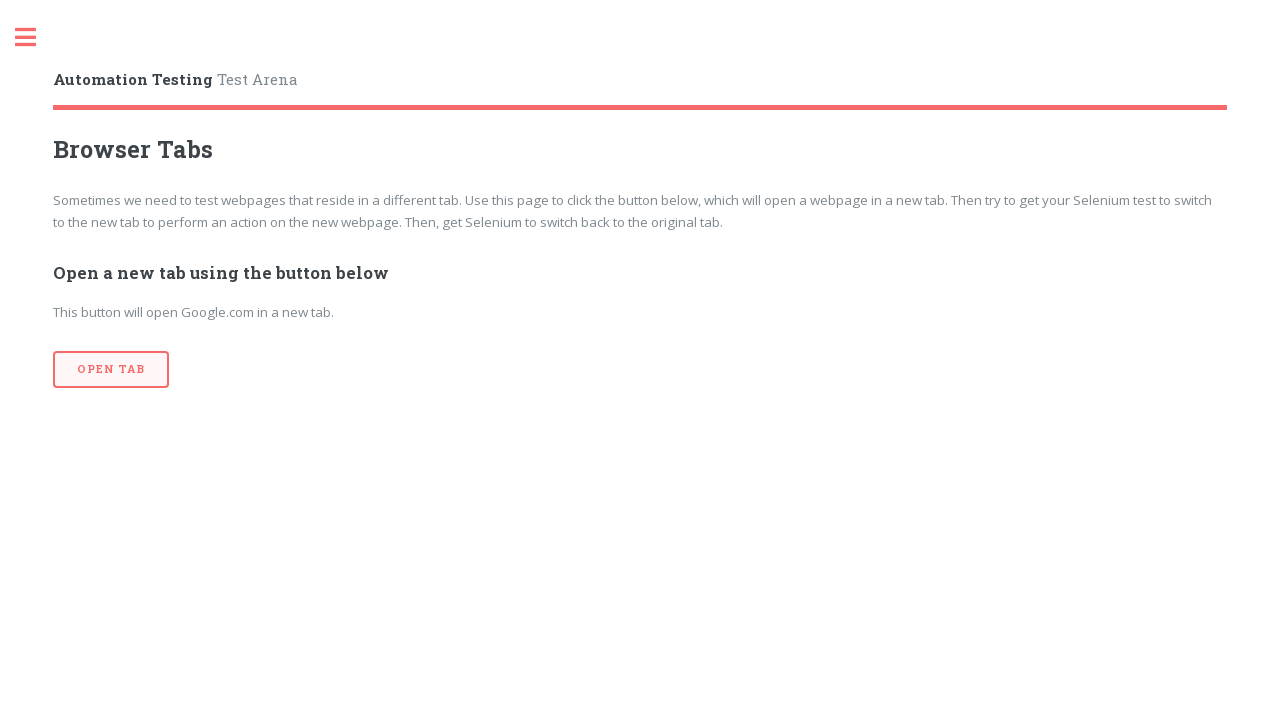

Clicked button to open new tab (iteration 2) at (111, 370) on [type]
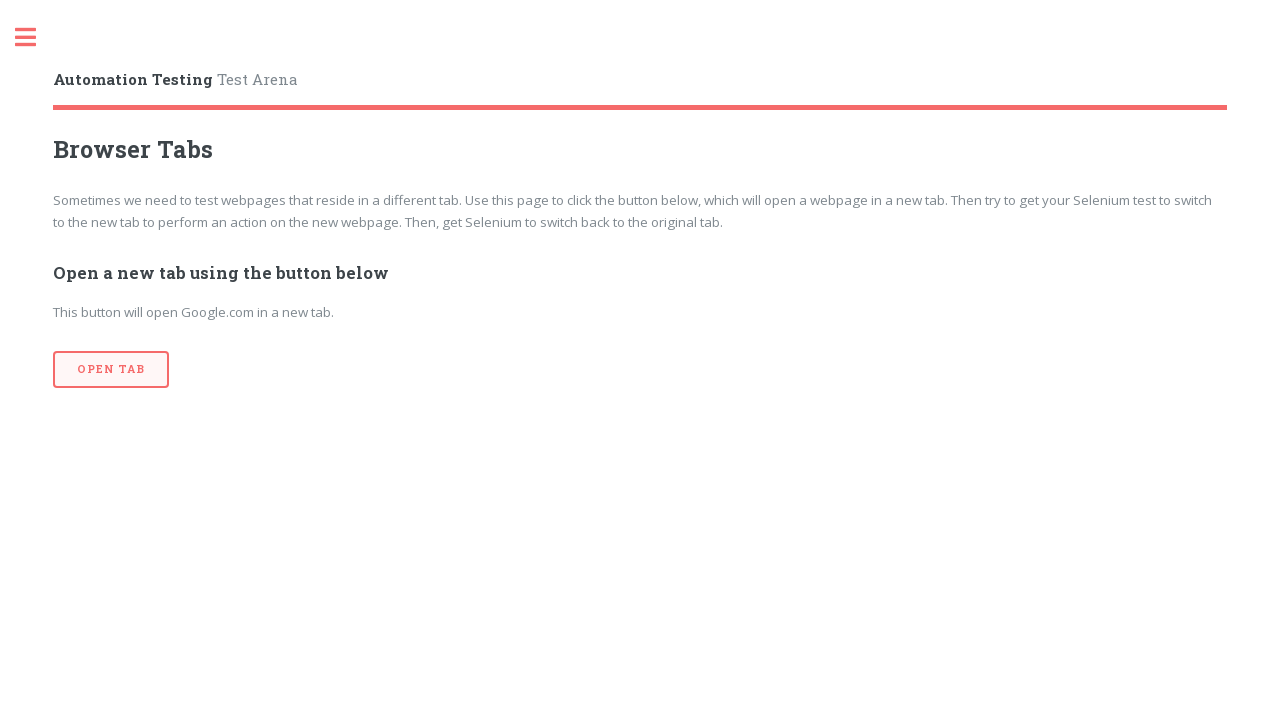

New tab opened successfully (tab 2)
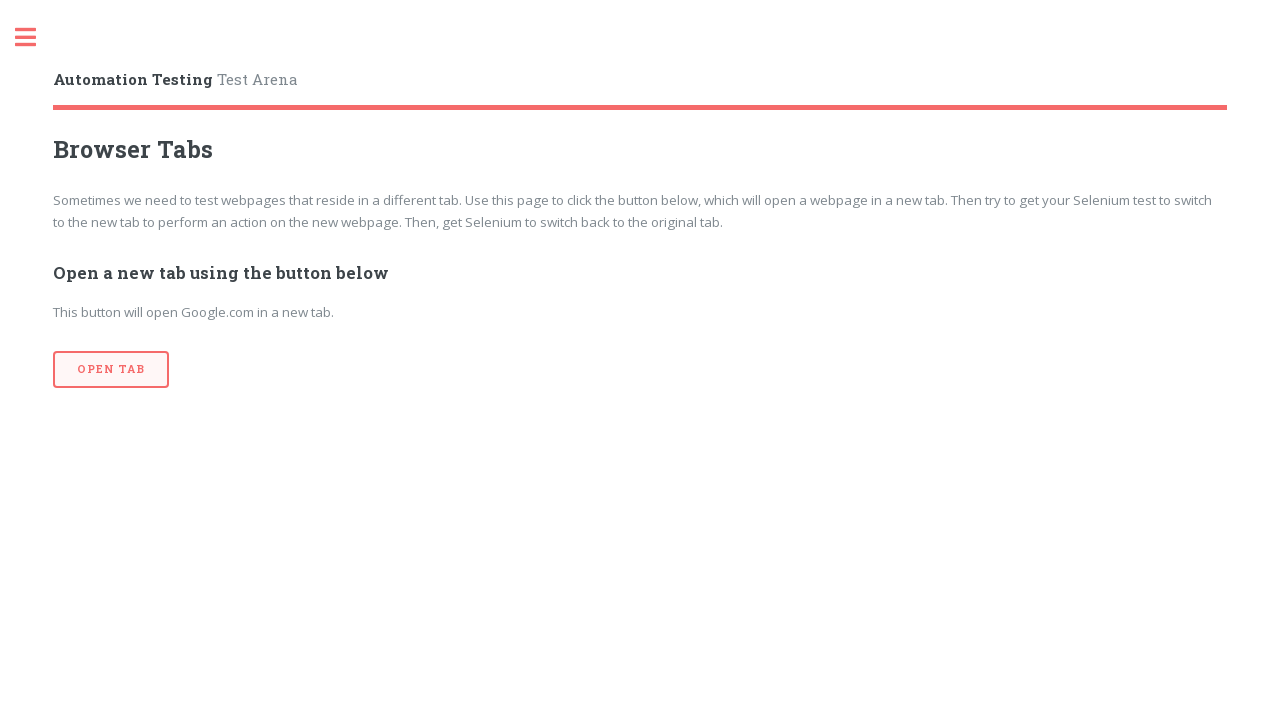

Clicked button to open new tab (iteration 3) at (111, 370) on [type]
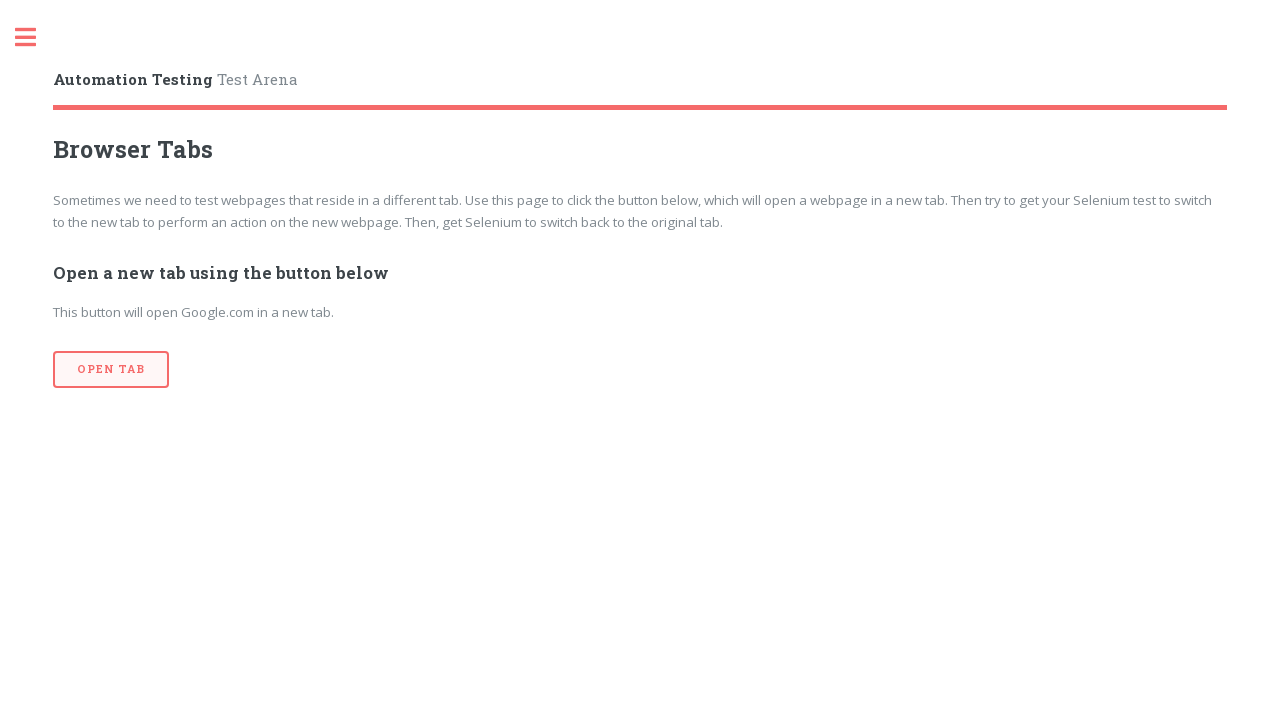

New tab opened successfully (tab 3)
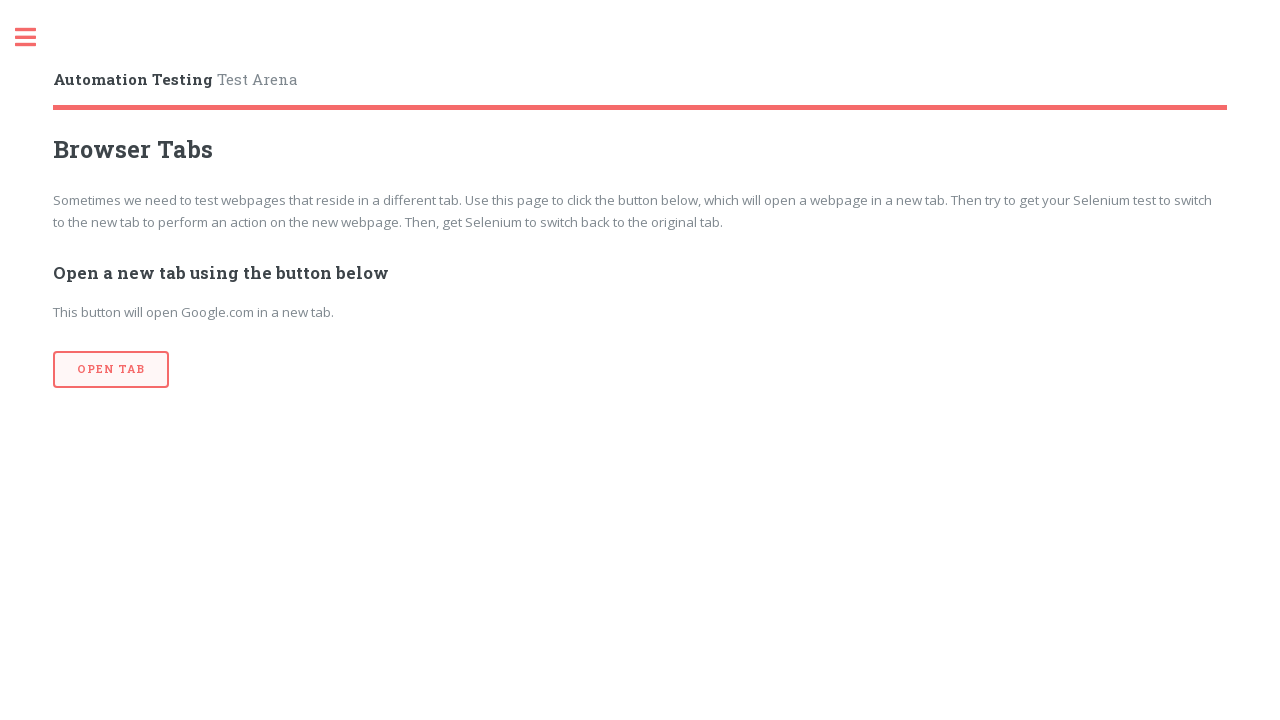

Retrieved all open tabs/pages - total count: 4
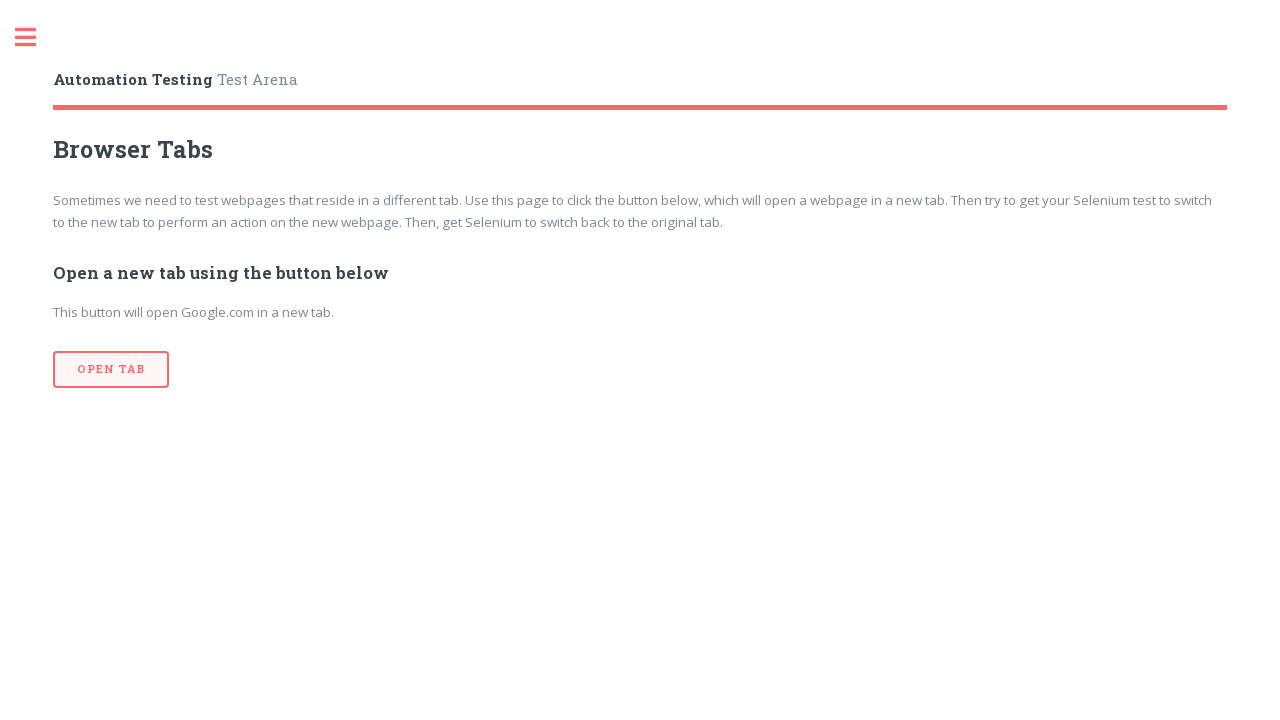

Brought tab to front
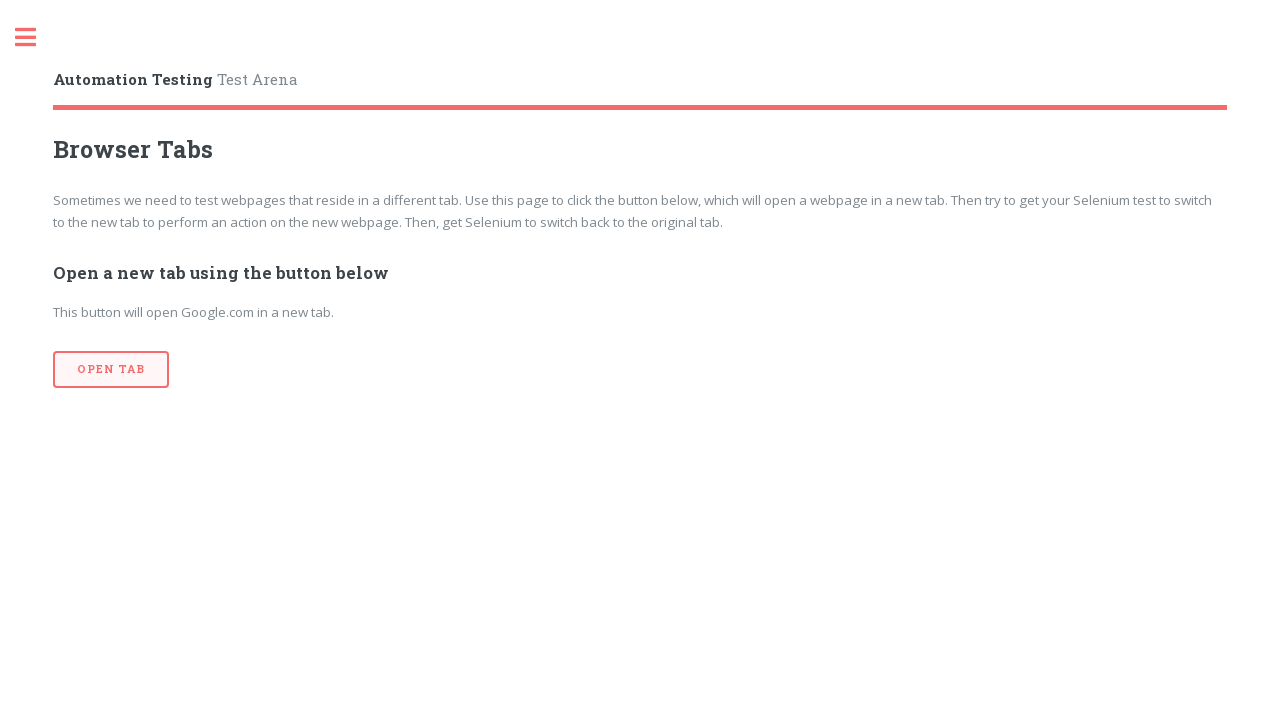

Waited 1500ms on current tab
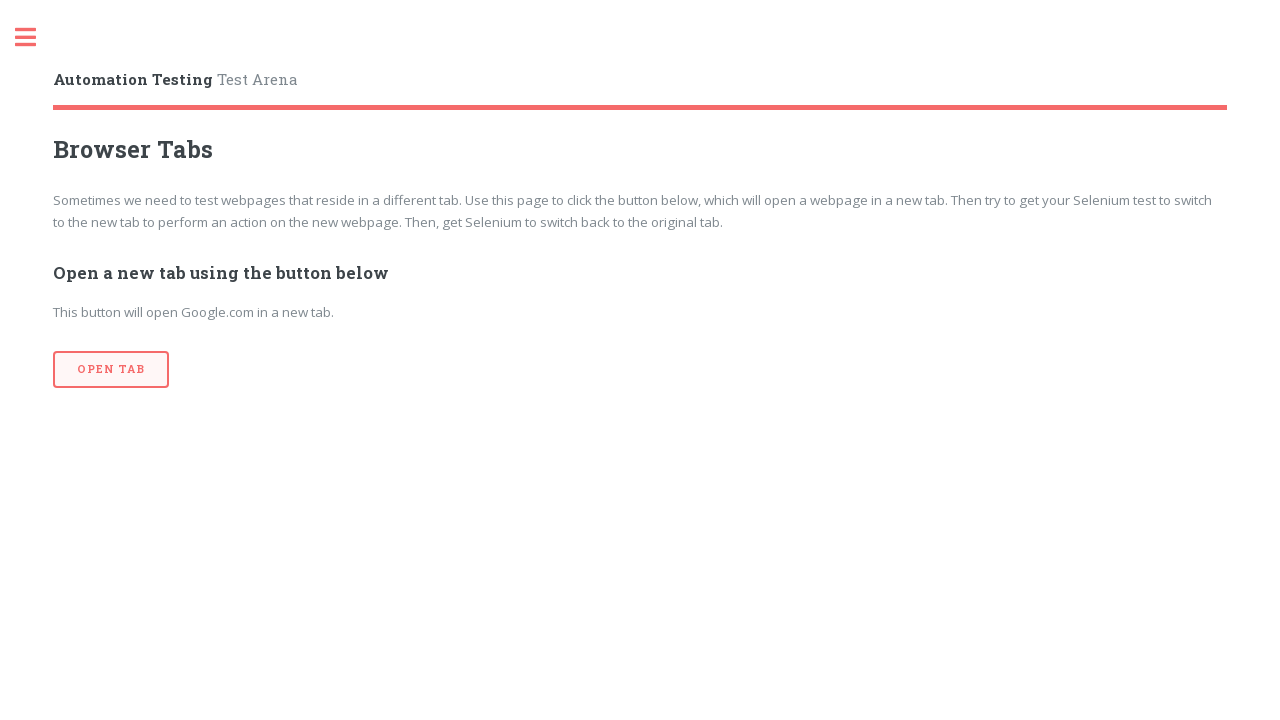

Brought tab to front
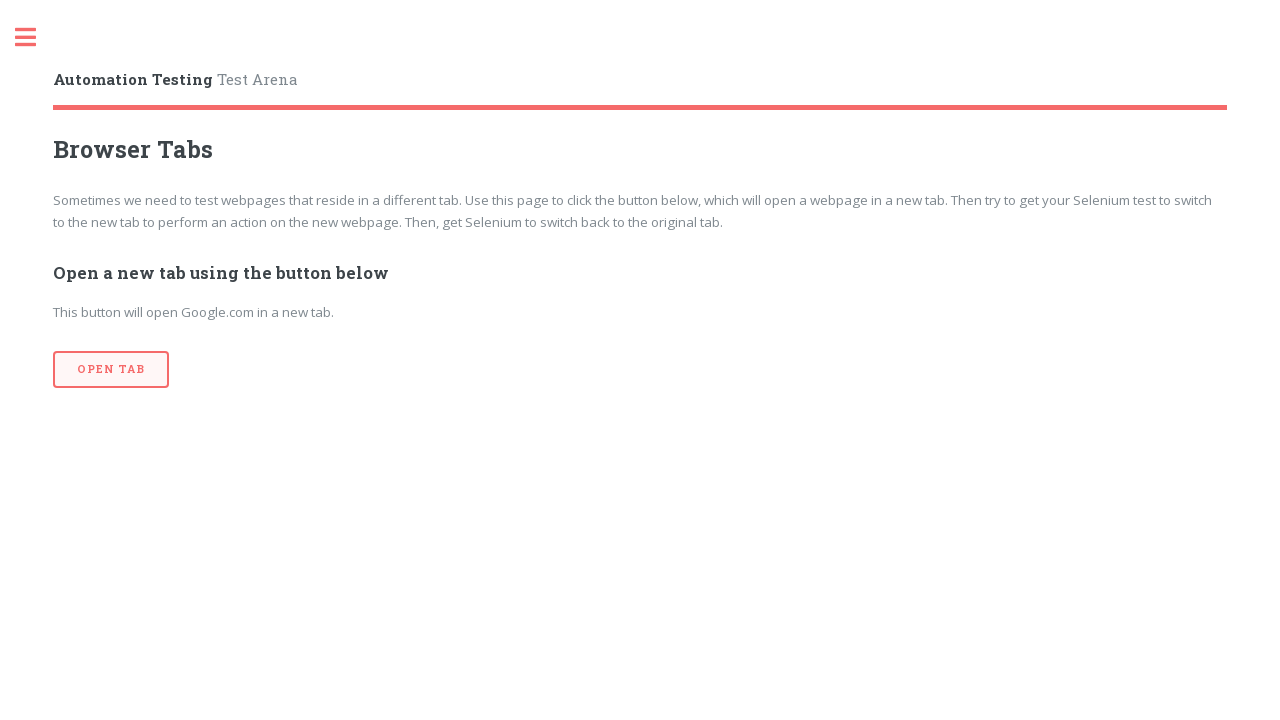

Waited 1500ms on current tab
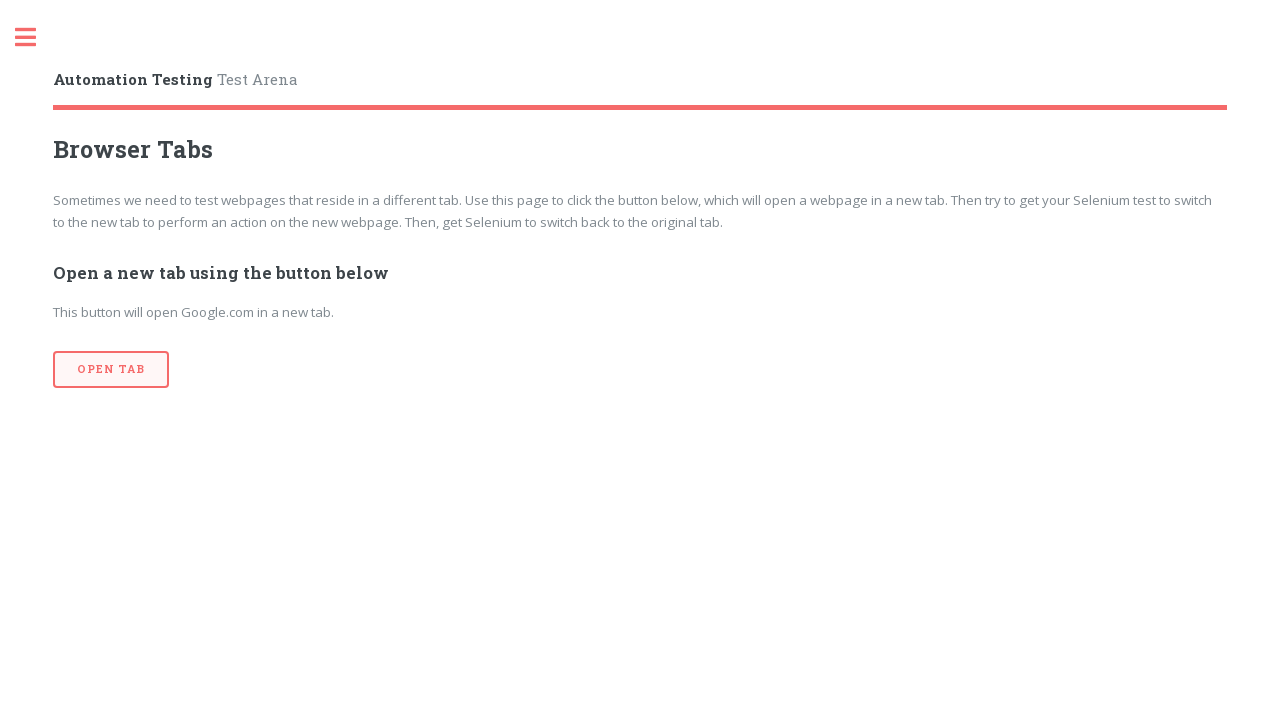

Brought tab to front
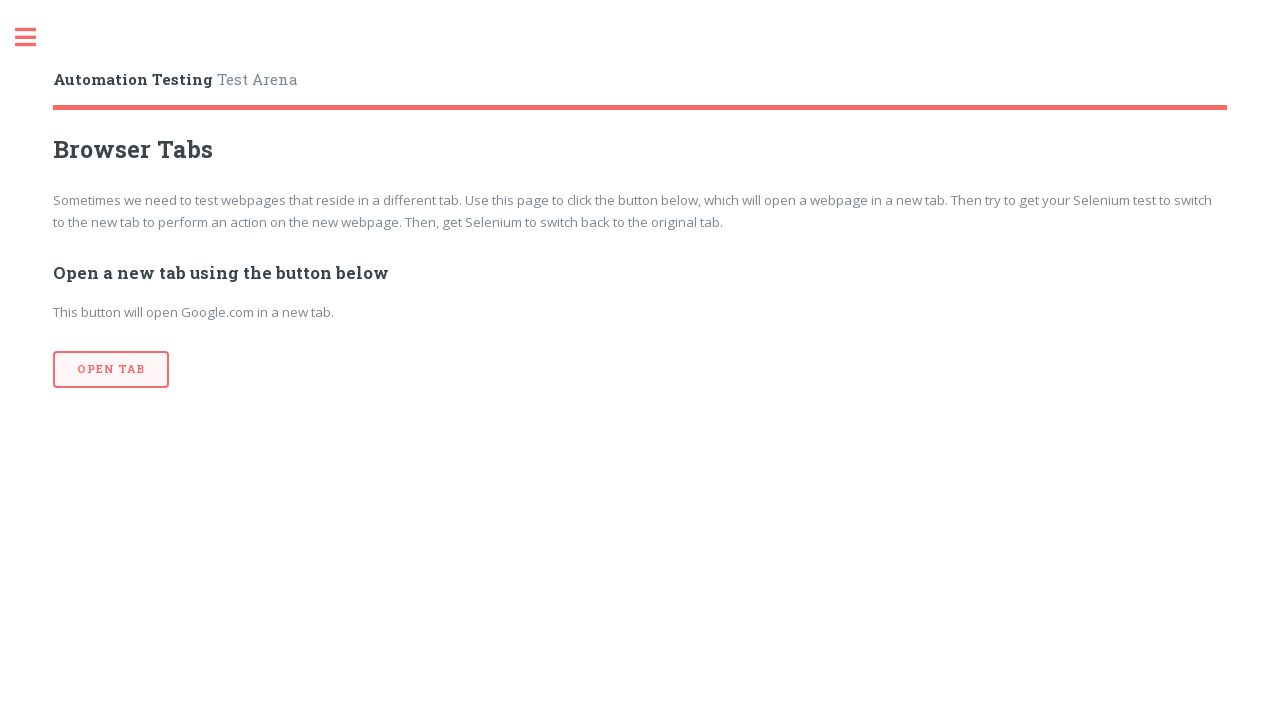

Waited 1500ms on current tab
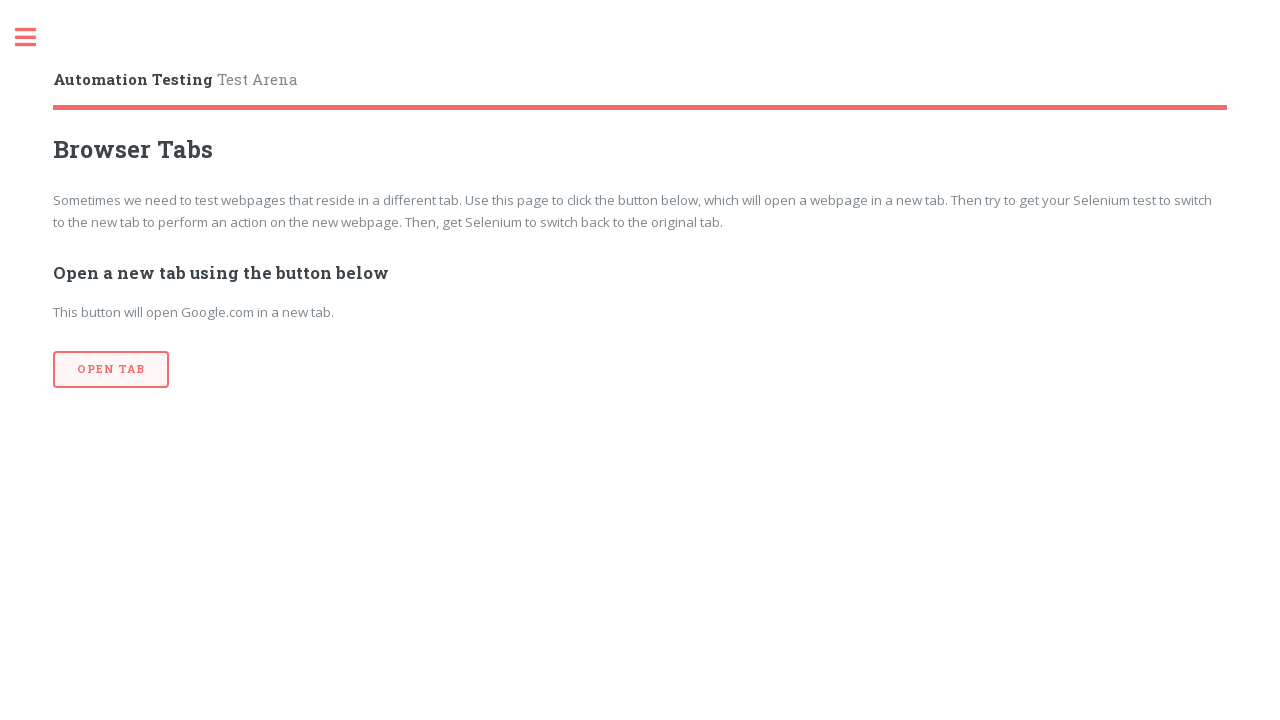

Brought tab to front
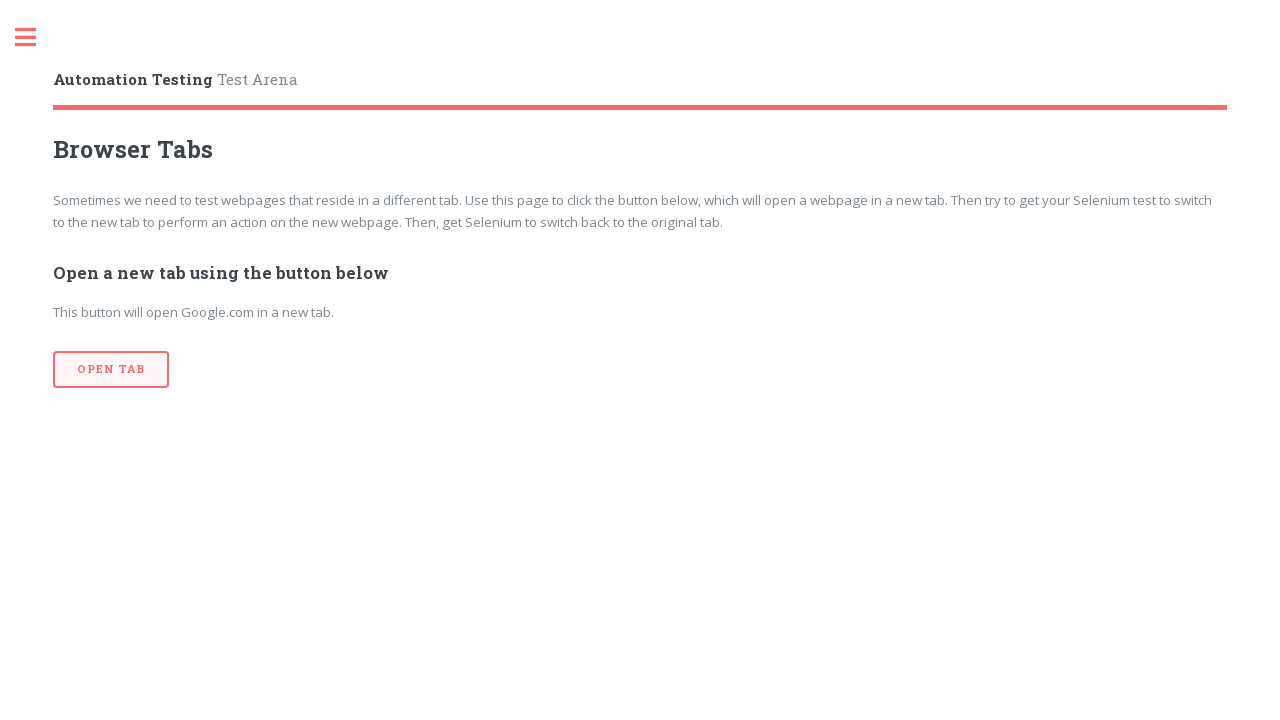

Waited 1500ms on current tab
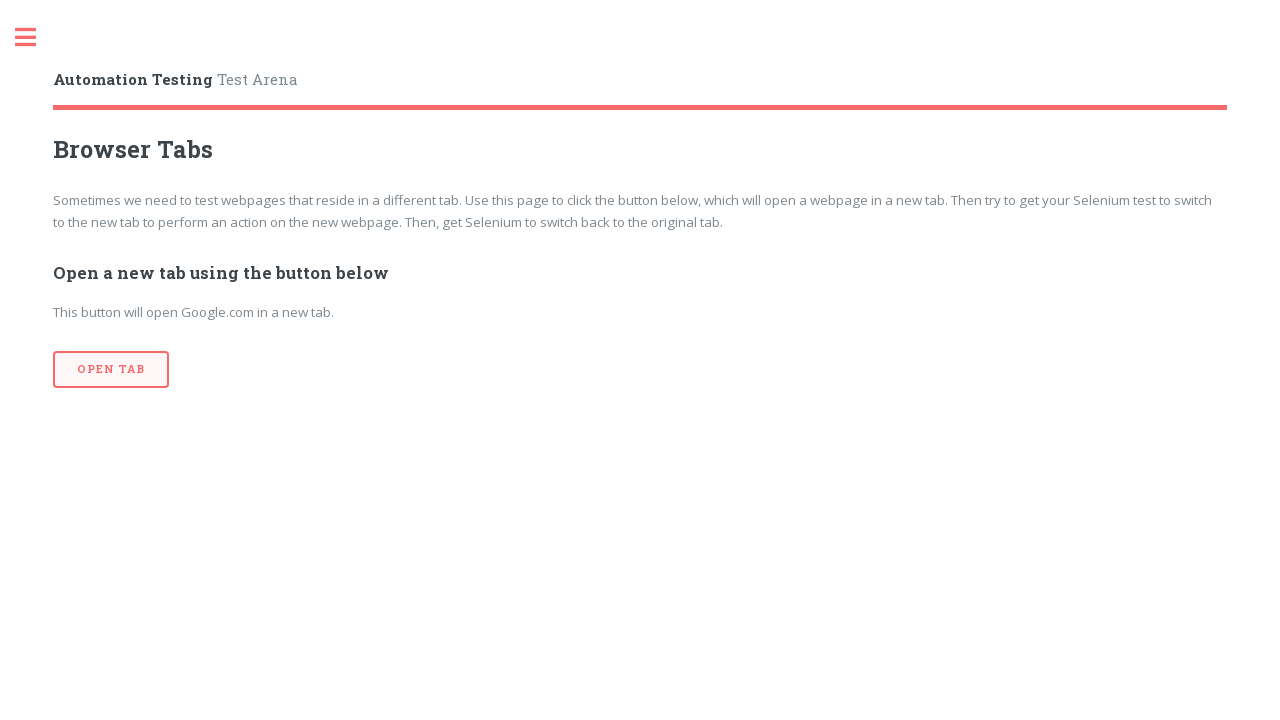

Switched back to main tab
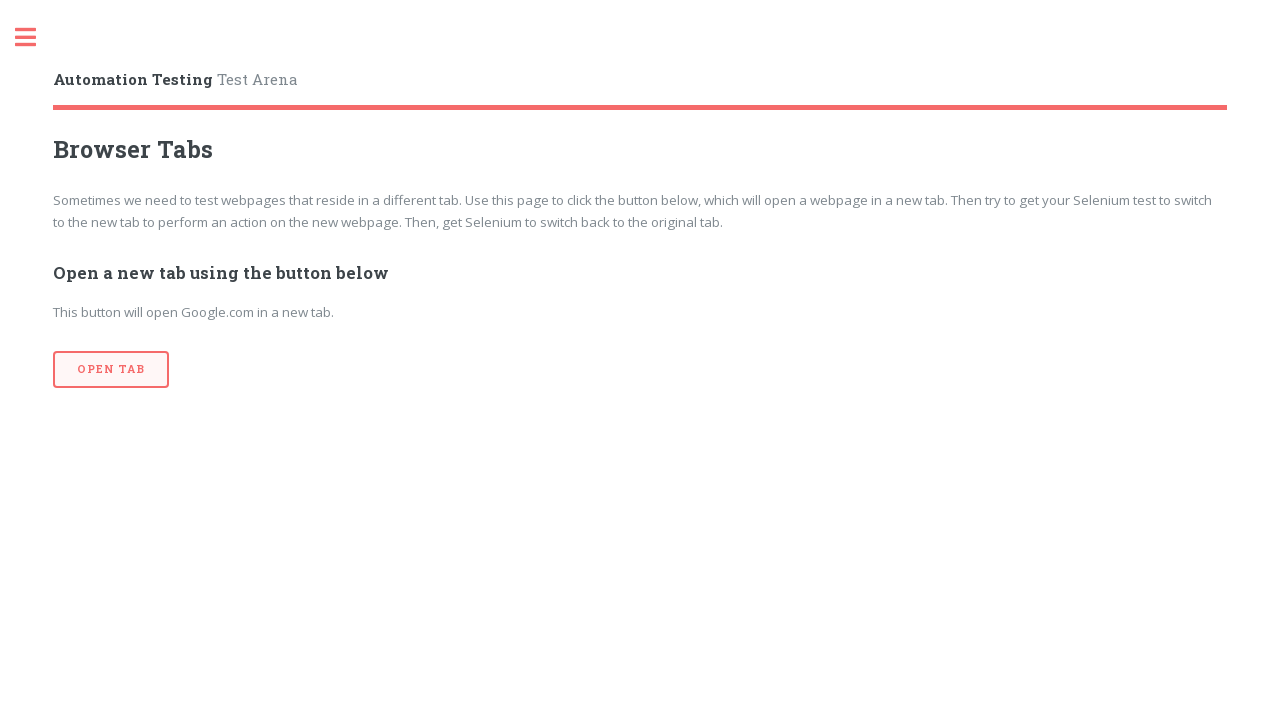

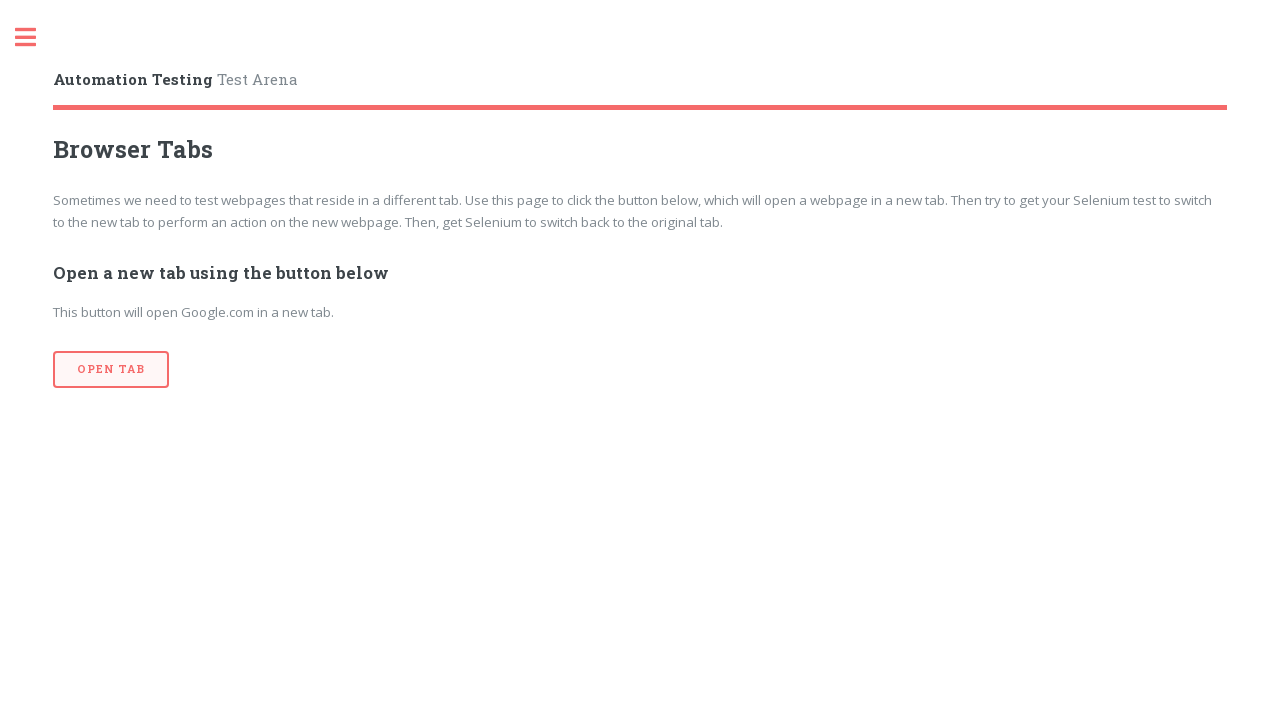